Tests that each tab in the Tabs widget can be clicked and displays its corresponding text content

Starting URL: https://demoqa.com/tabs

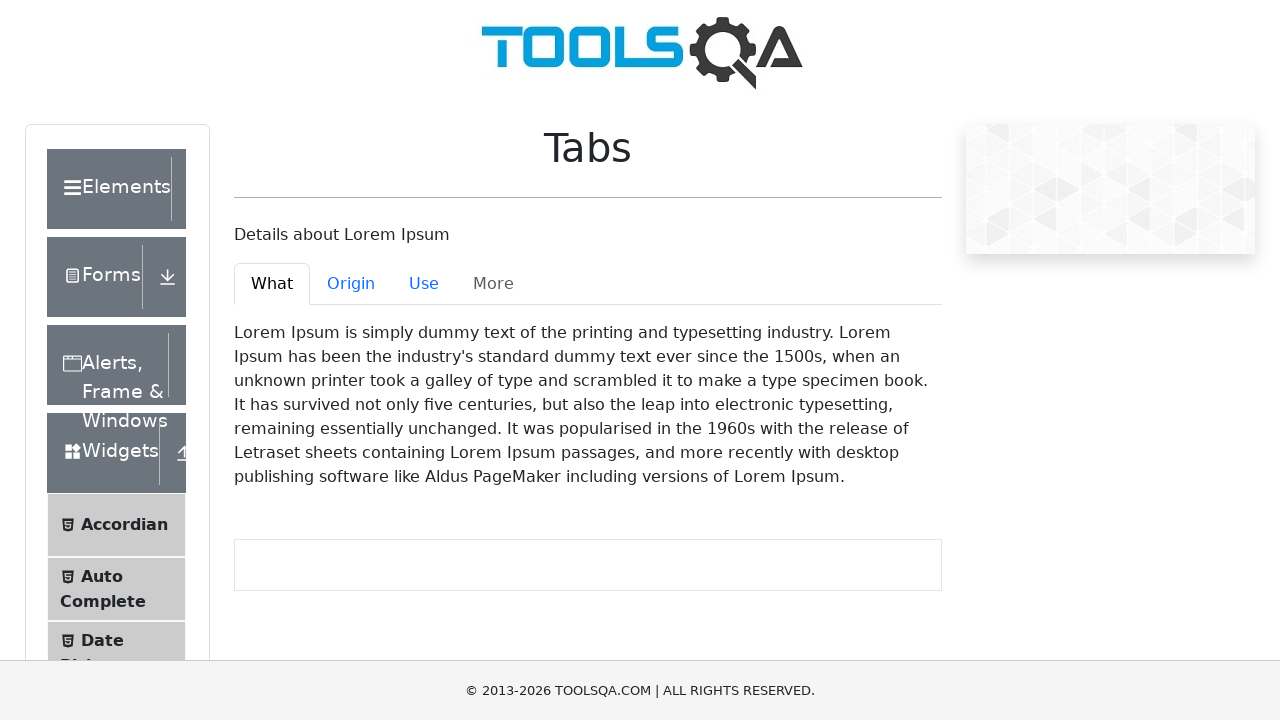

Waited for tabs to be visible
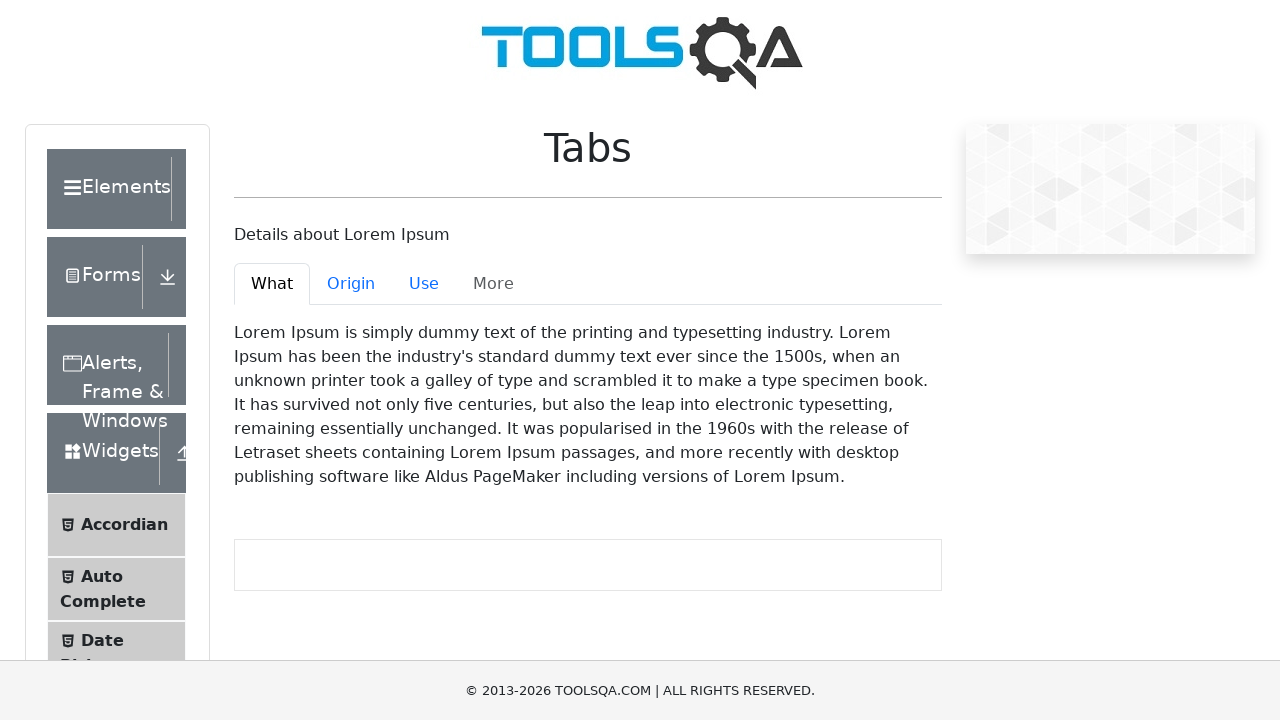

Clicked 'What' tab at (272, 284) on #demo-tab-what
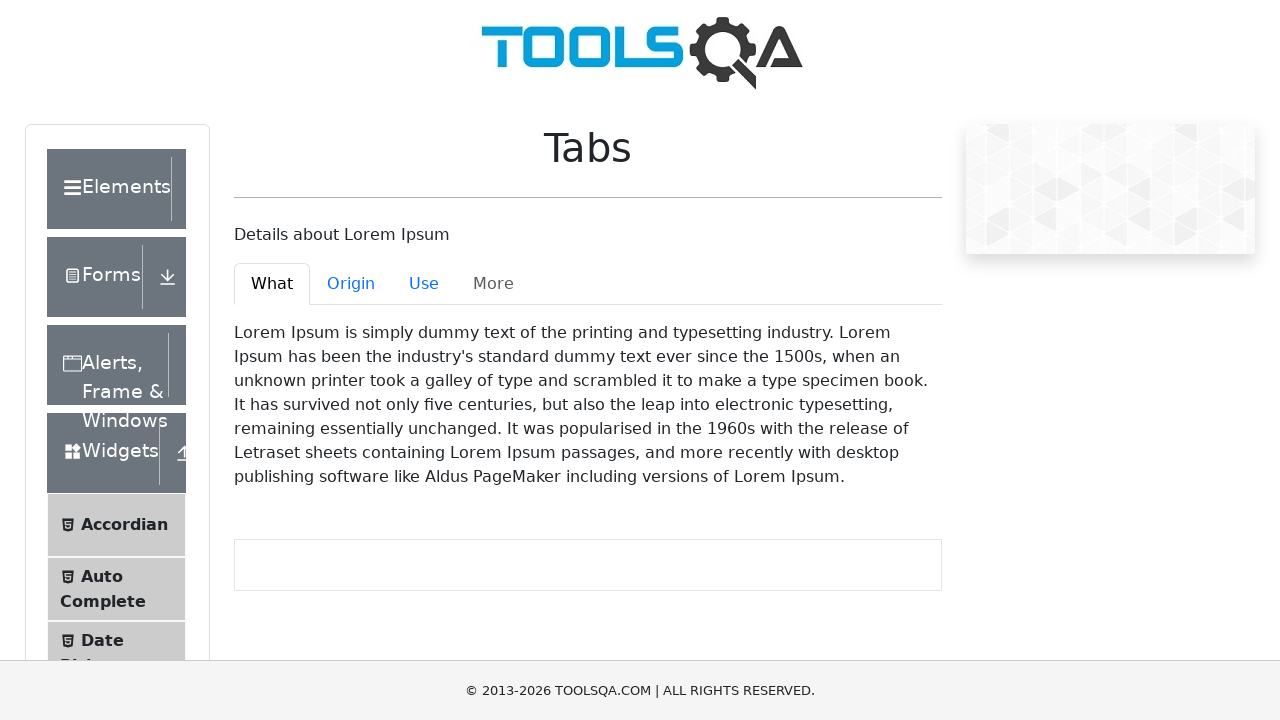

Waited for 'What' tab content to be active
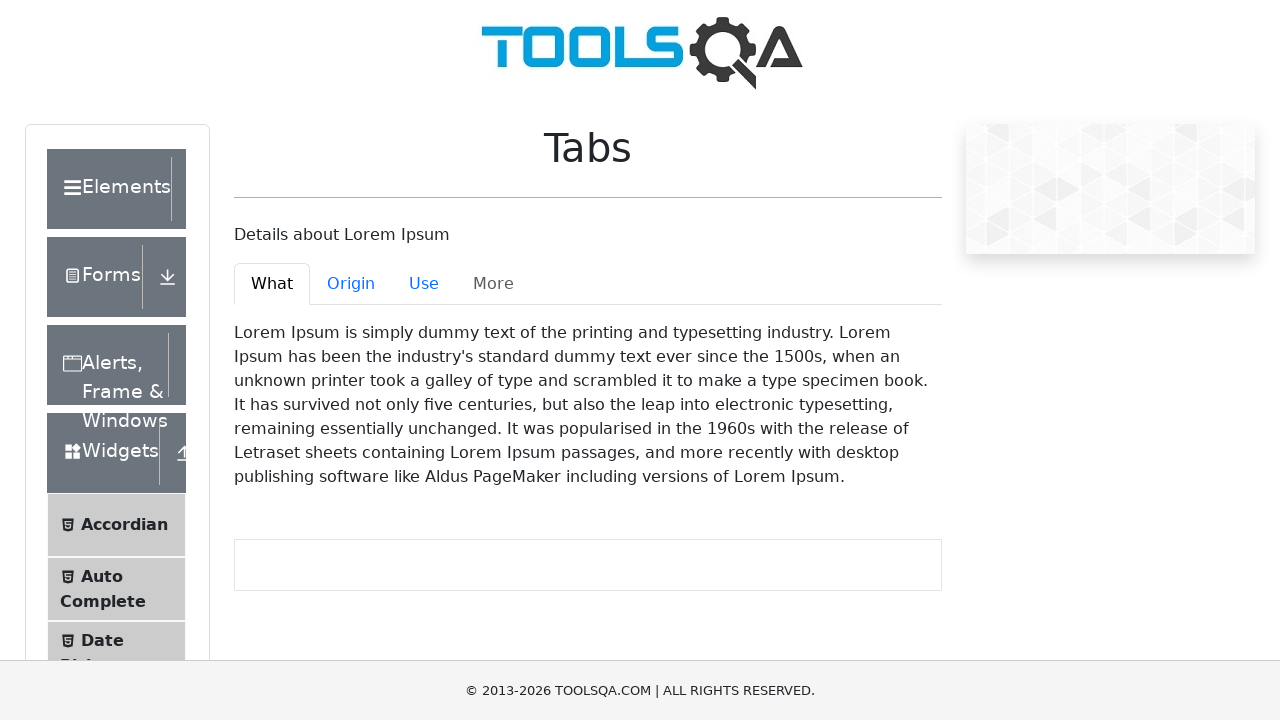

Verified 'What' tab content is visible
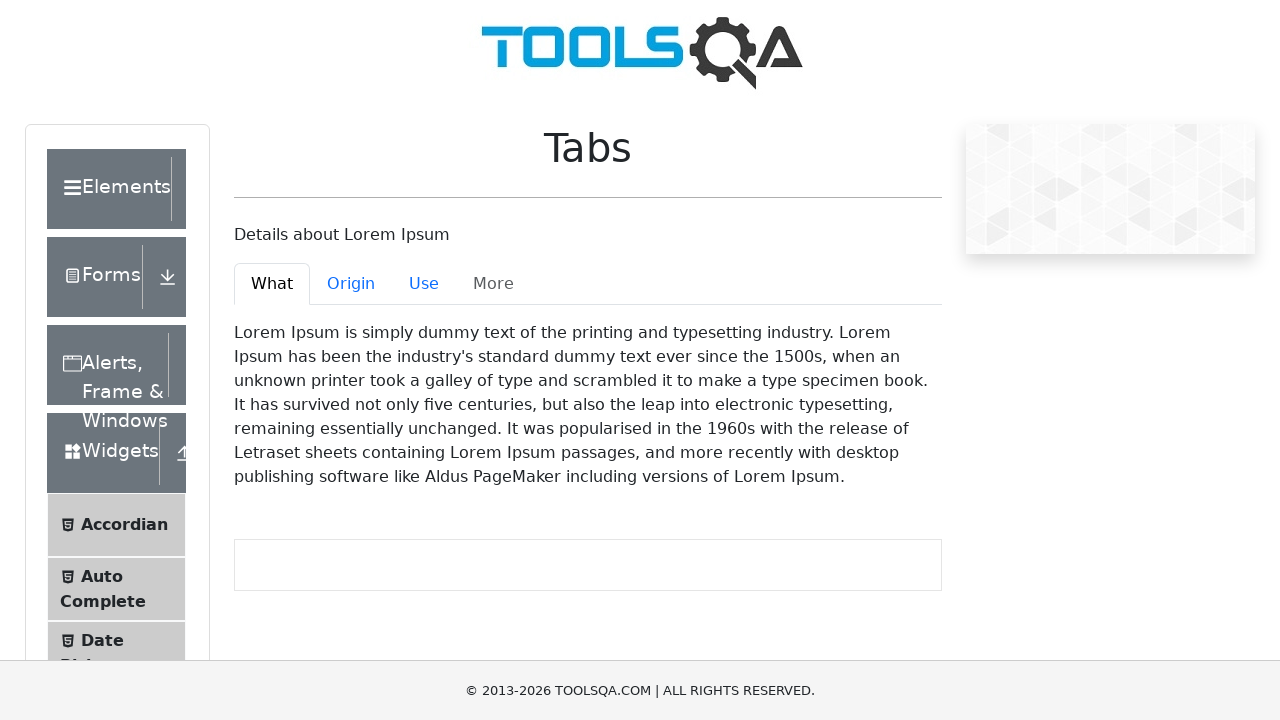

Clicked 'Origin' tab at (351, 284) on #demo-tab-origin
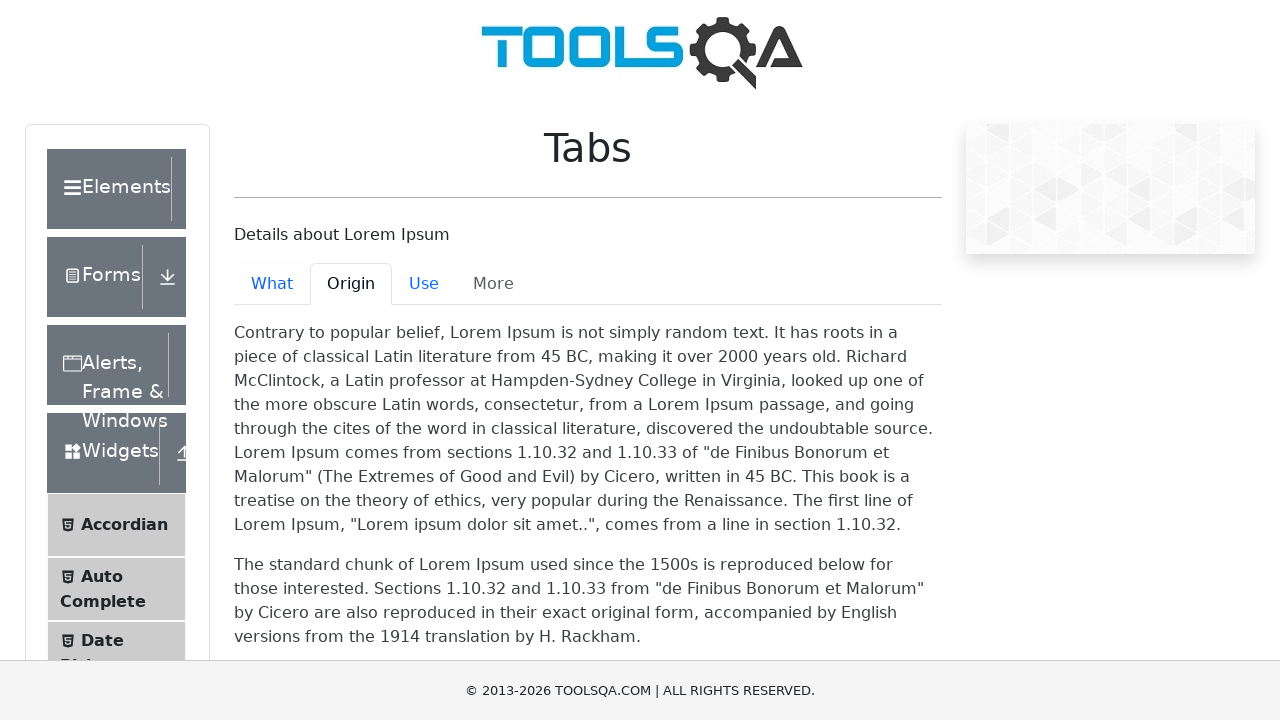

Waited for 'Origin' tab content to be active
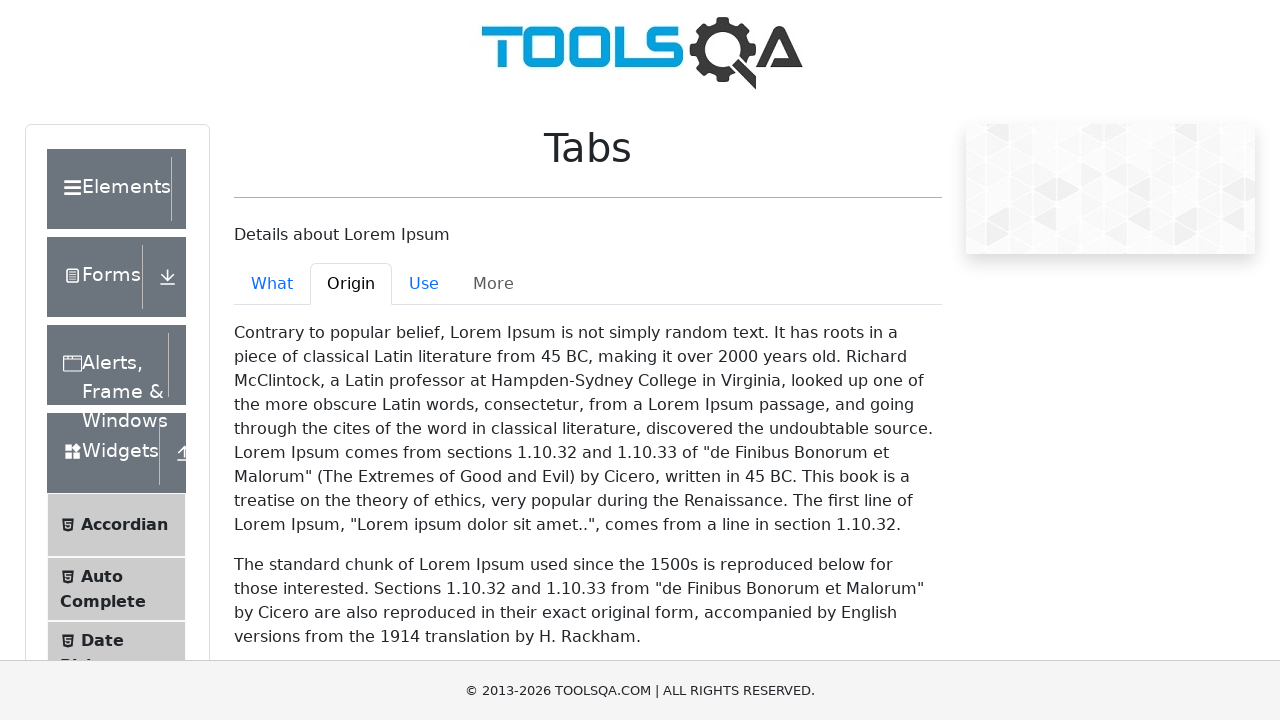

Verified 'Origin' tab content is visible
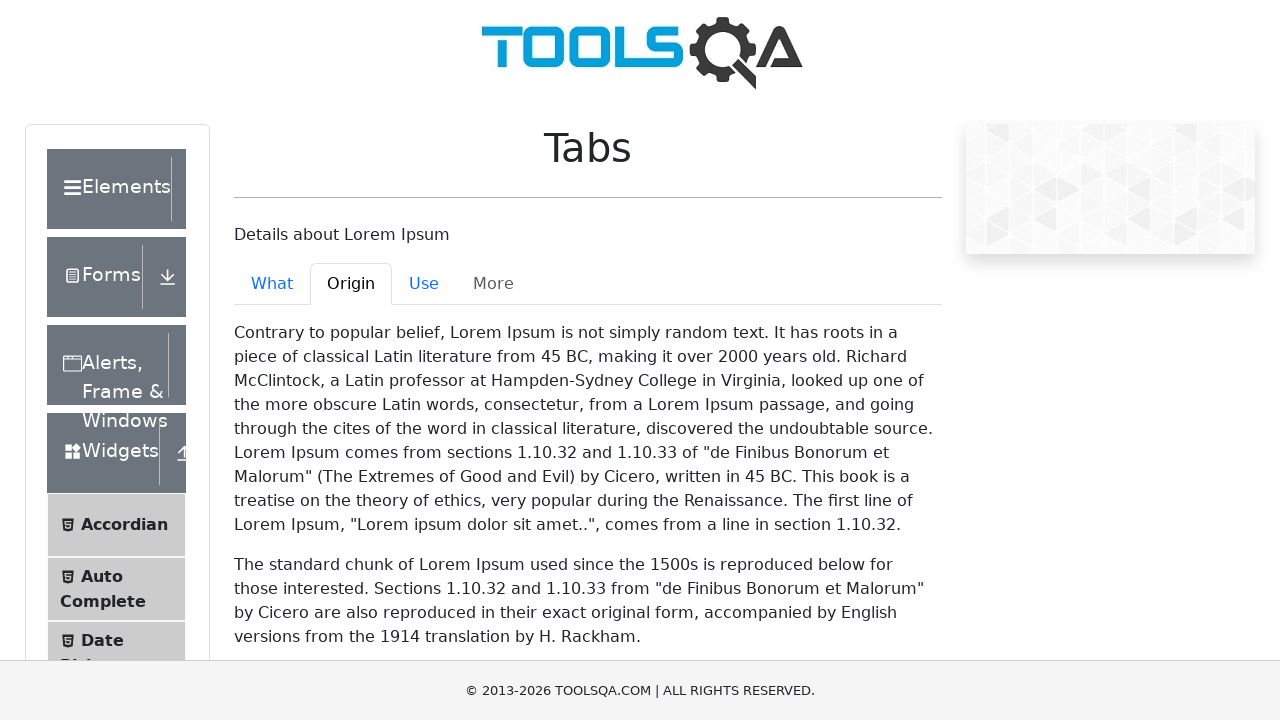

Clicked 'Use' tab at (424, 284) on #demo-tab-use
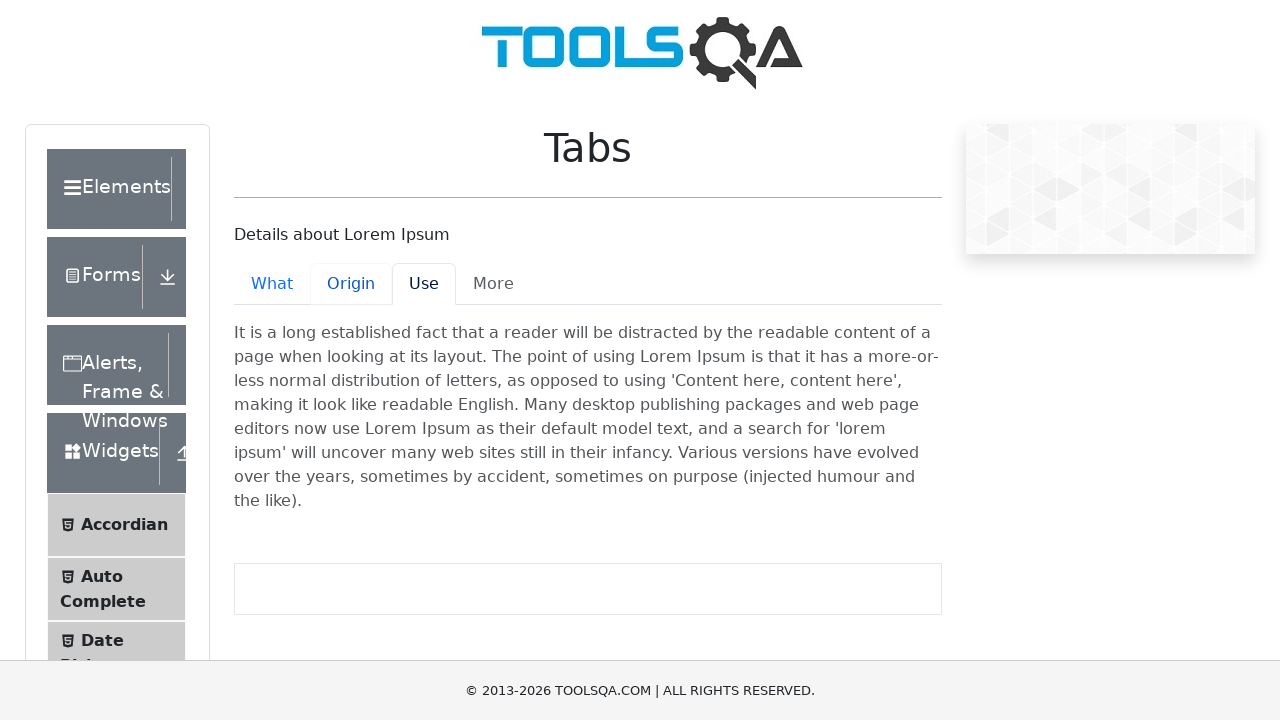

Waited for 'Use' tab content to be active
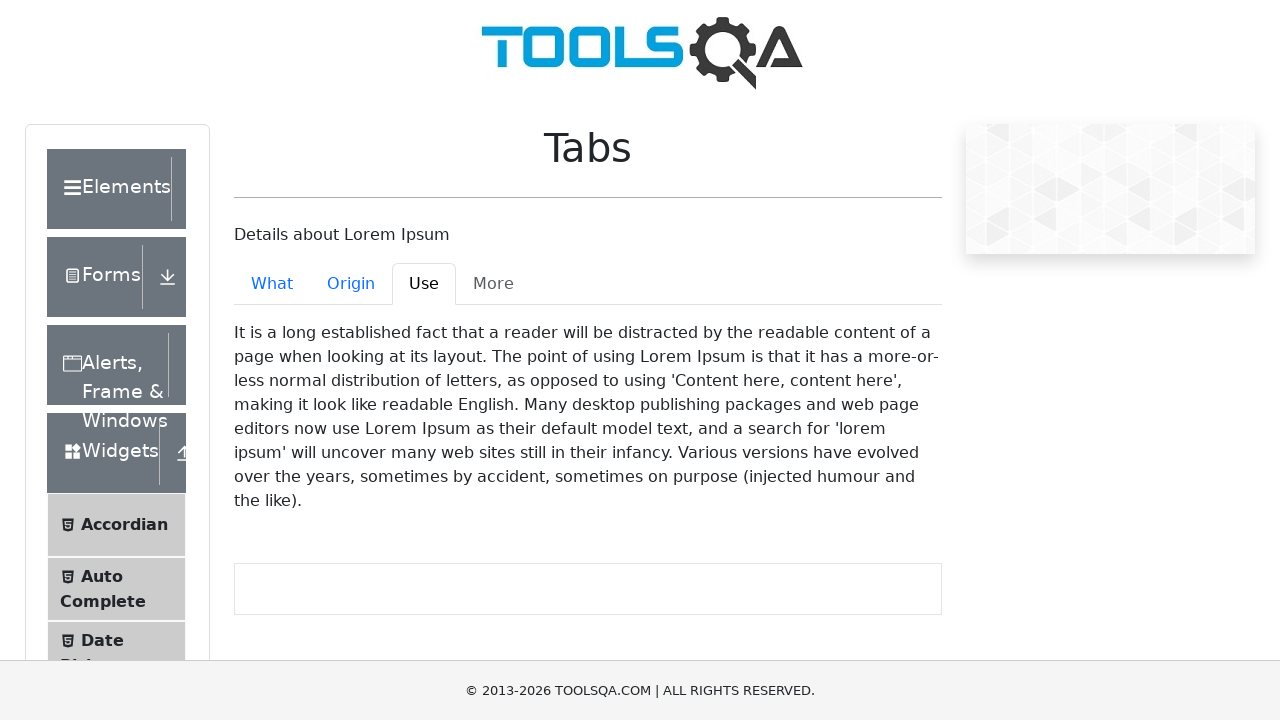

Verified 'Use' tab content is visible
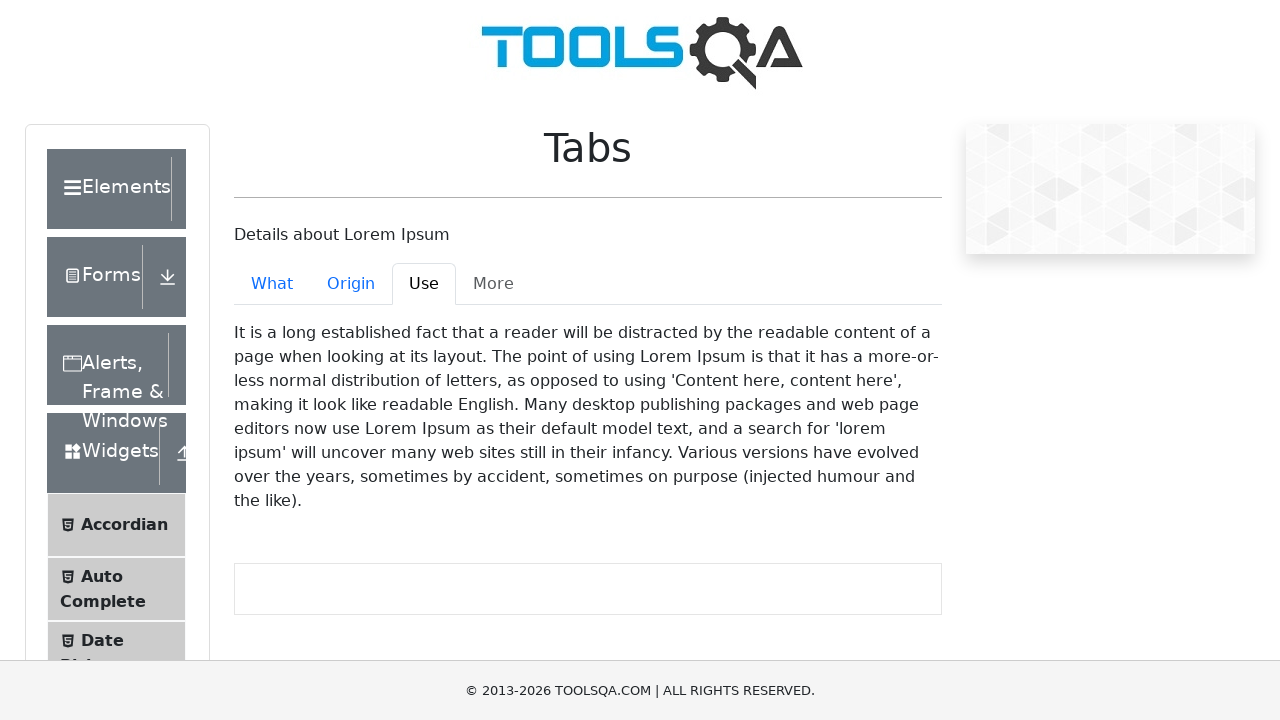

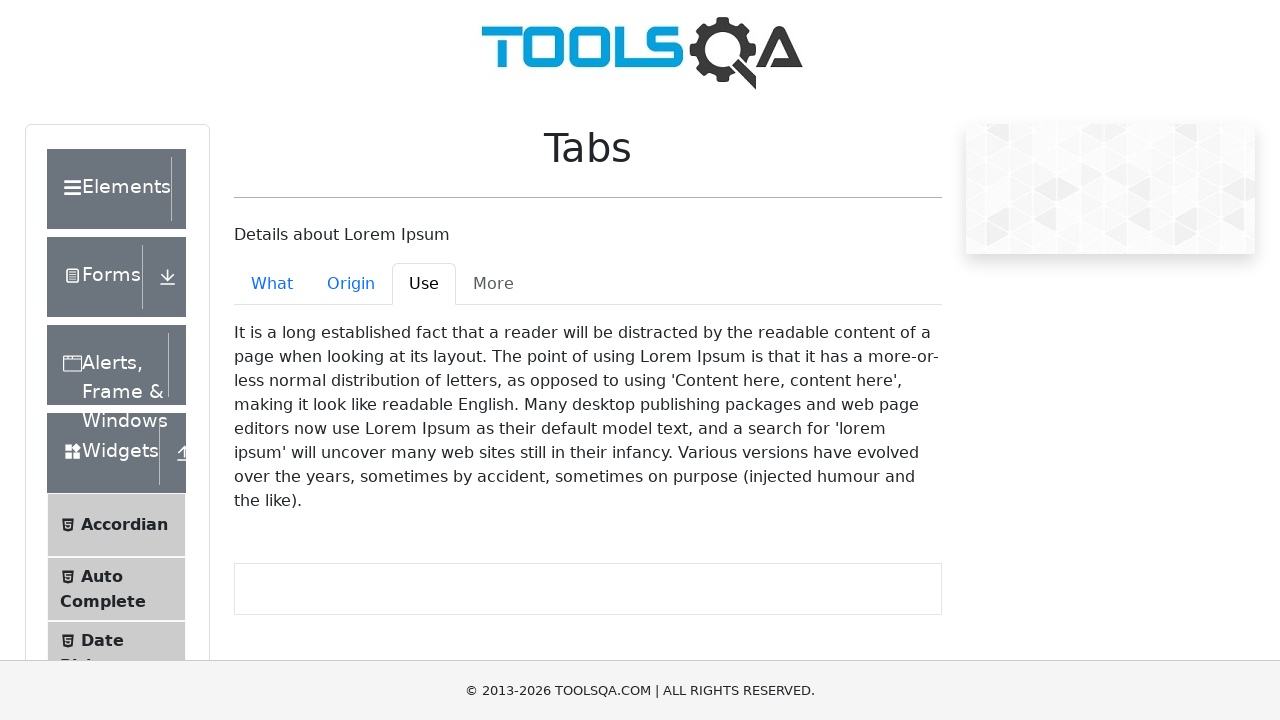